Tests that hover-revealed elements are interactive by clicking the View profile link and navigating back

Starting URL: https://the-internet.herokuapp.com/

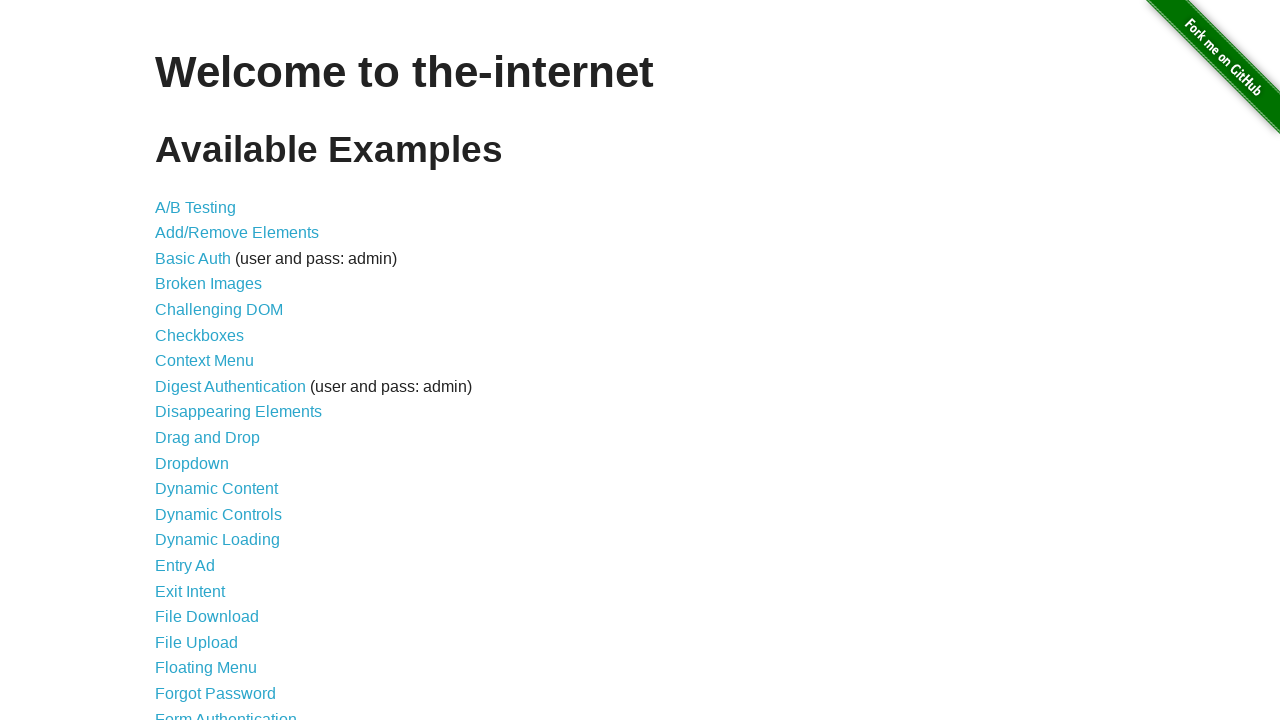

Clicked on Hovers link to navigate to hovers page at (180, 360) on internal:role=link[name="Hovers"i]
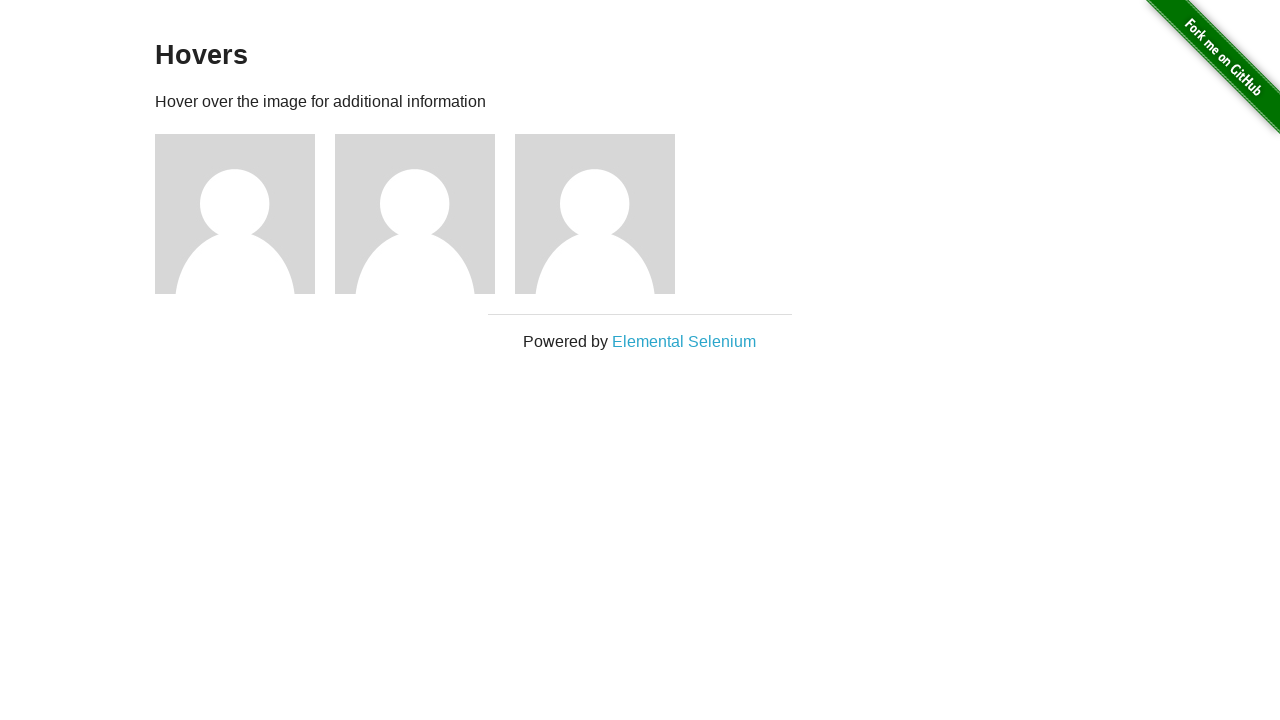

Hovers page loaded successfully
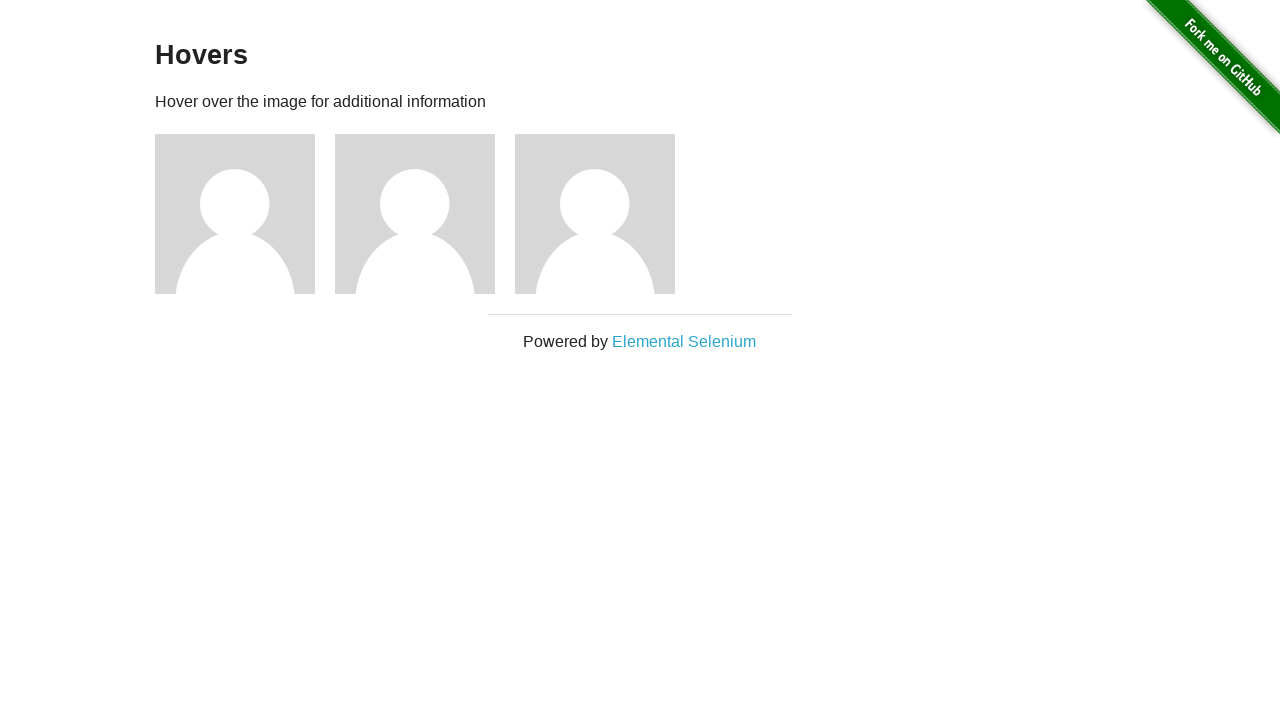

Hovered over the first user avatar at (235, 214) on internal:role=img[name="User Avatar"i] >> nth=0
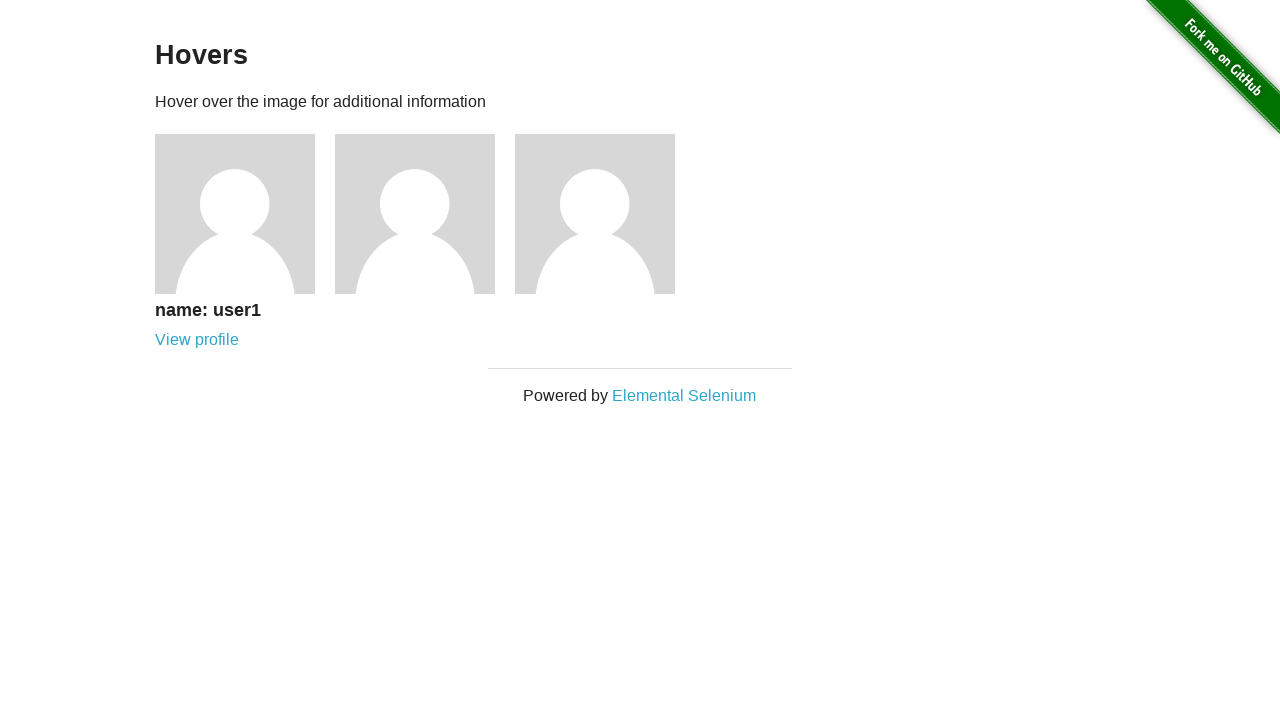

User1 name element appeared after hovering
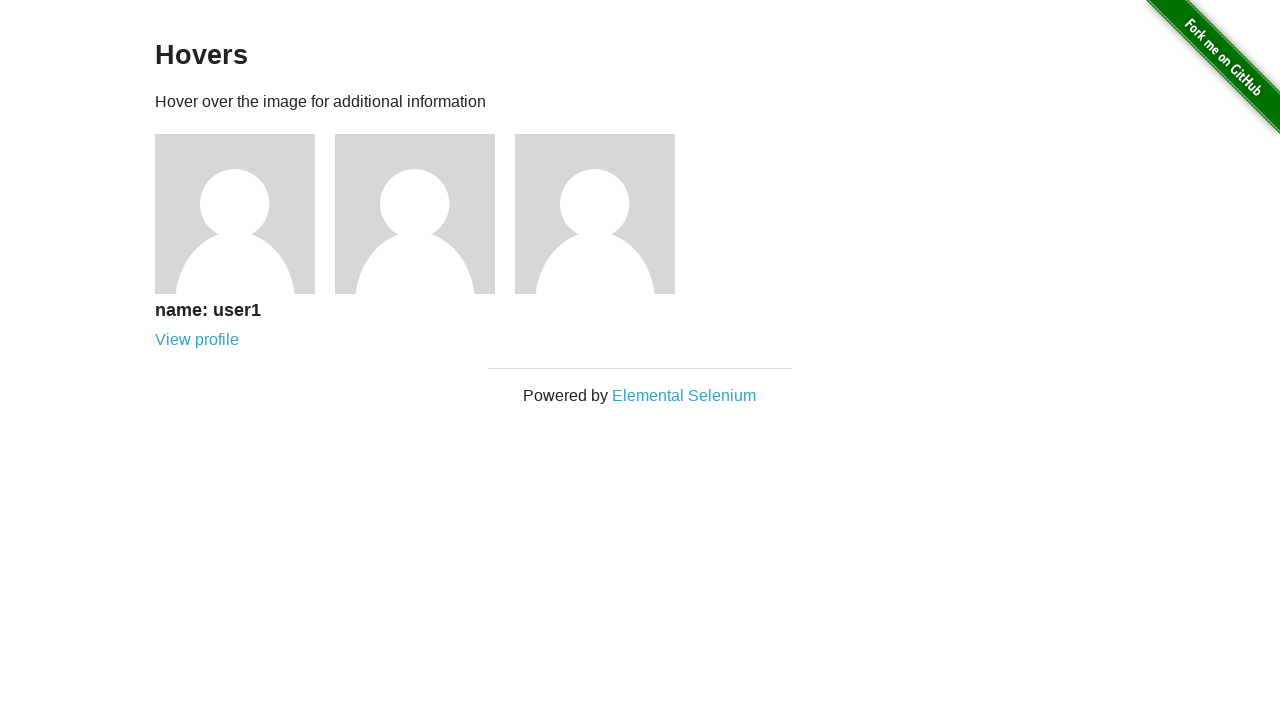

View profile link appeared after hovering
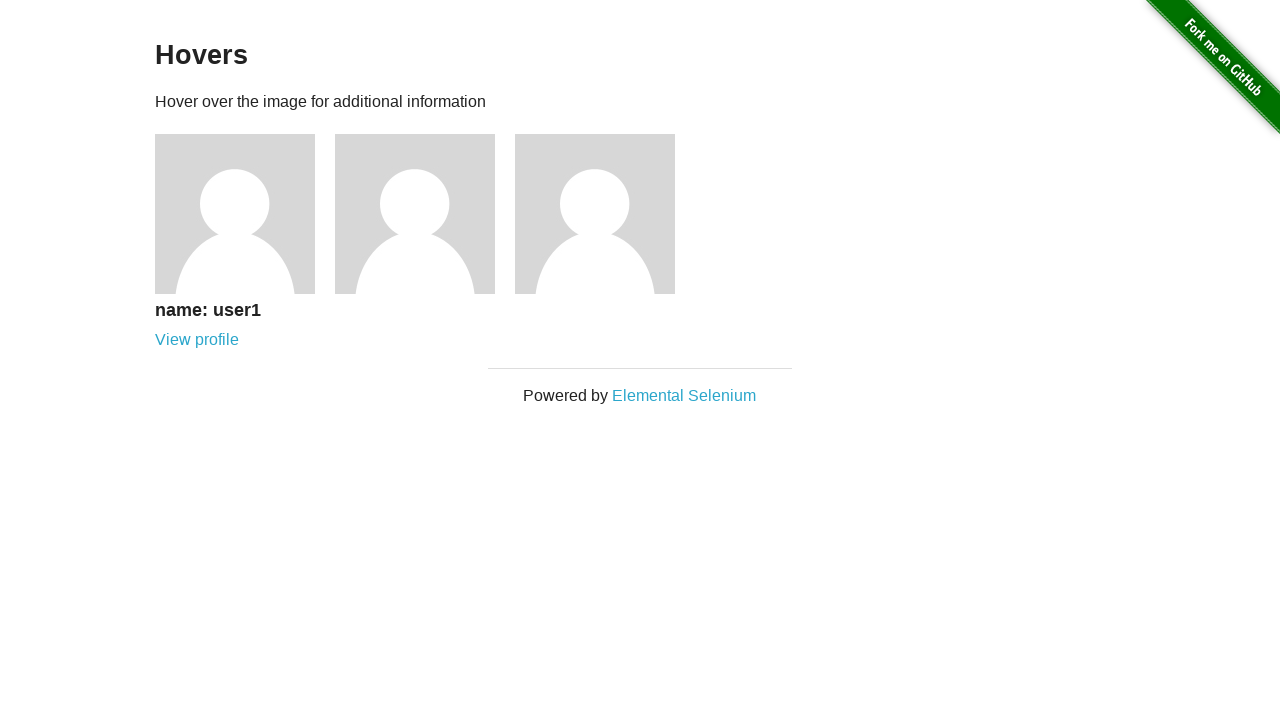

Clicked on View profile link at (197, 340) on internal:role=link[name="View profile"i]
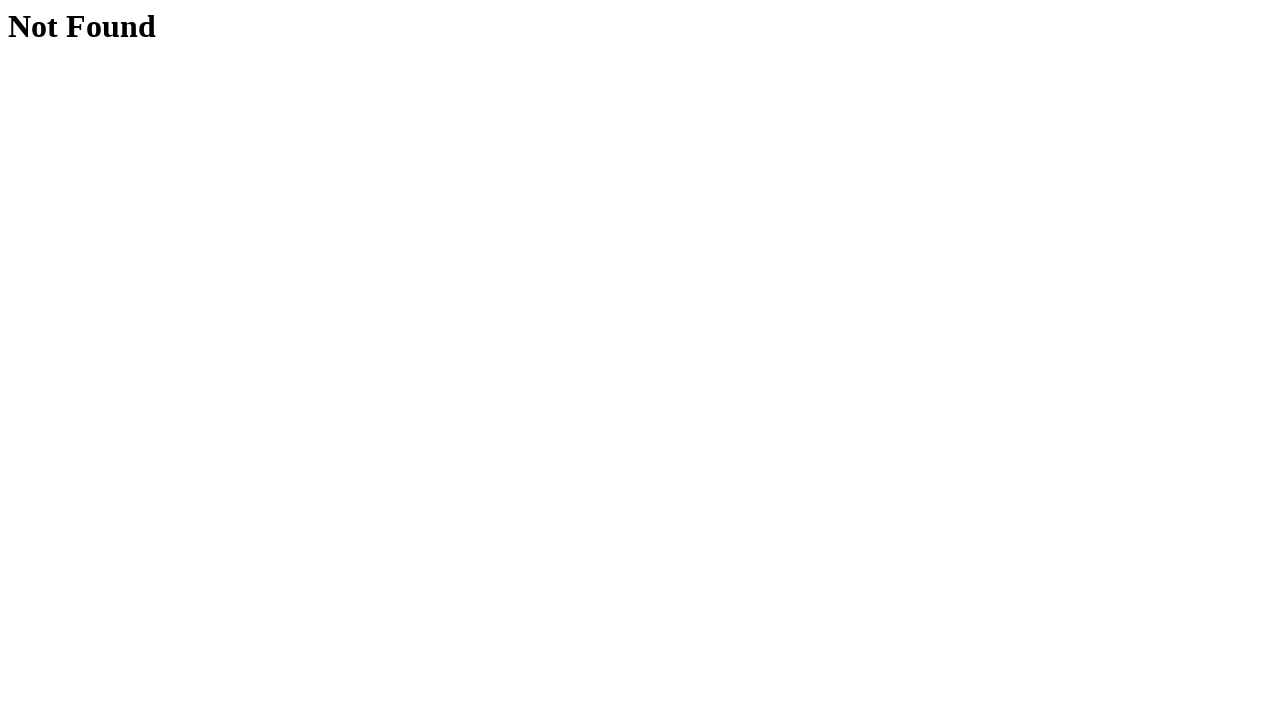

Navigated back to hovers page
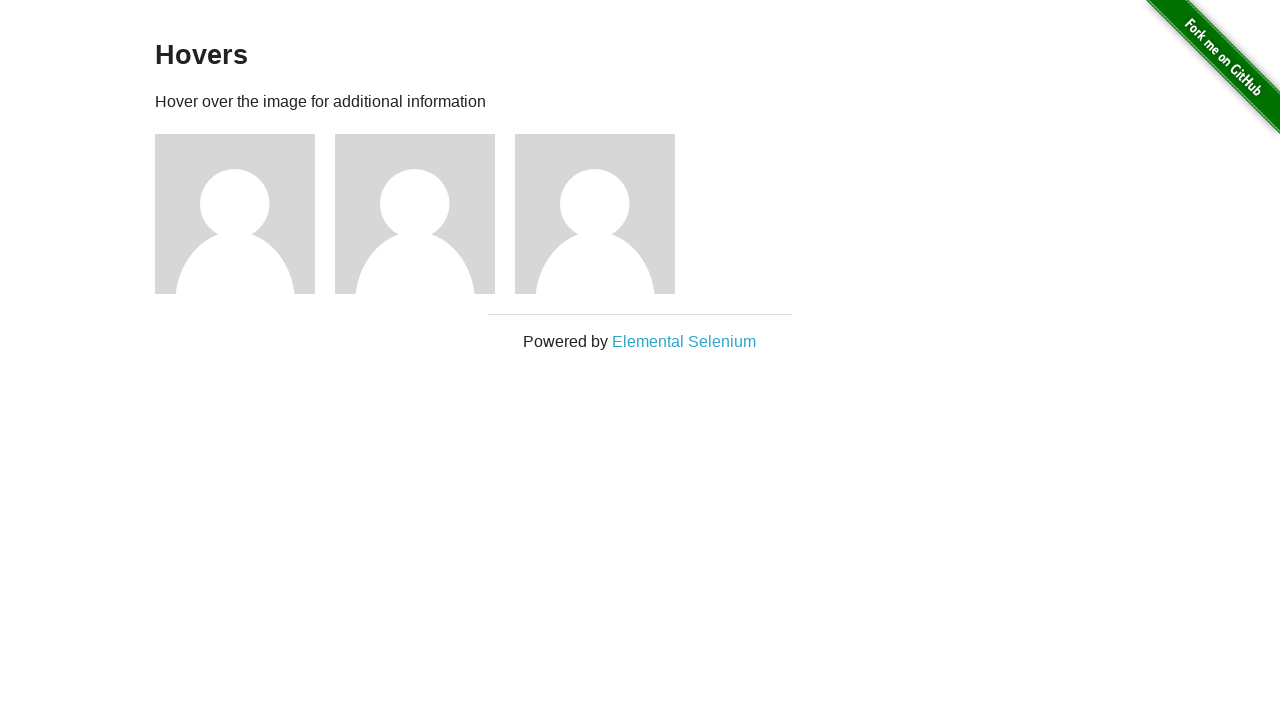

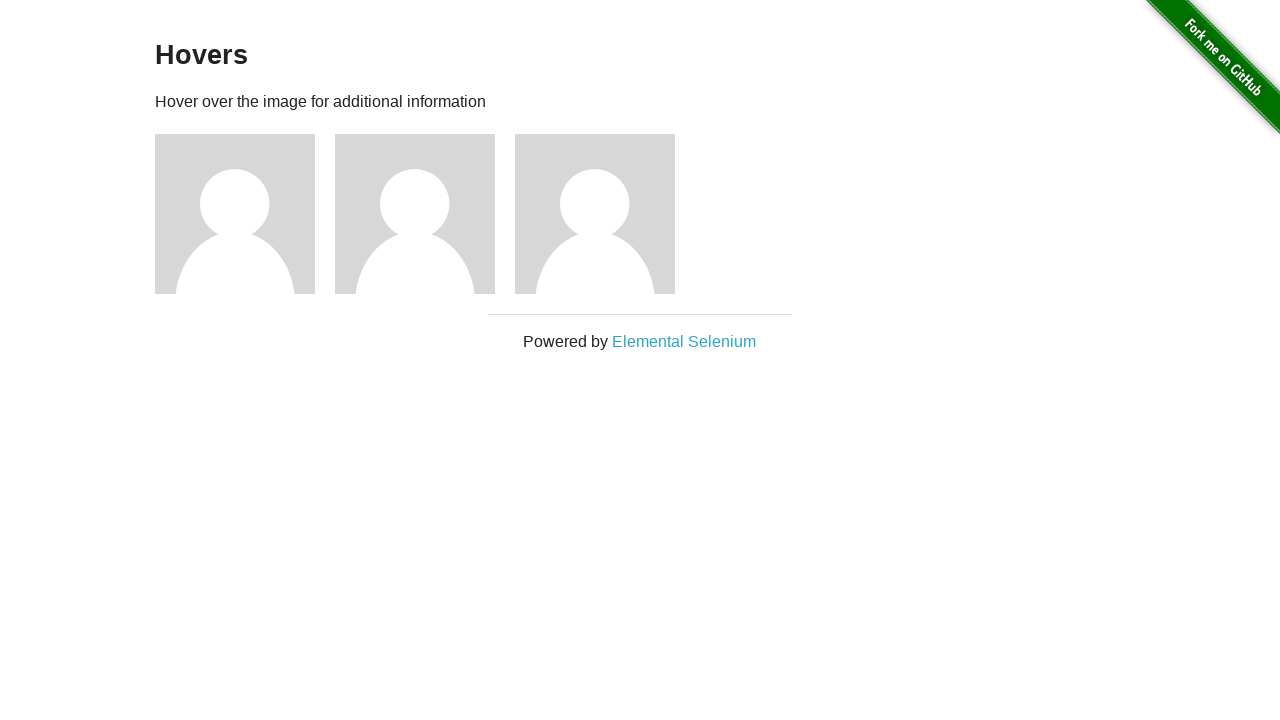